Clicks on Team link and verifies the three author names are Oliver Schade, Gregor Scheithauer, and Stefan Scheler

Starting URL: http://www.99-bottles-of-beer.net/

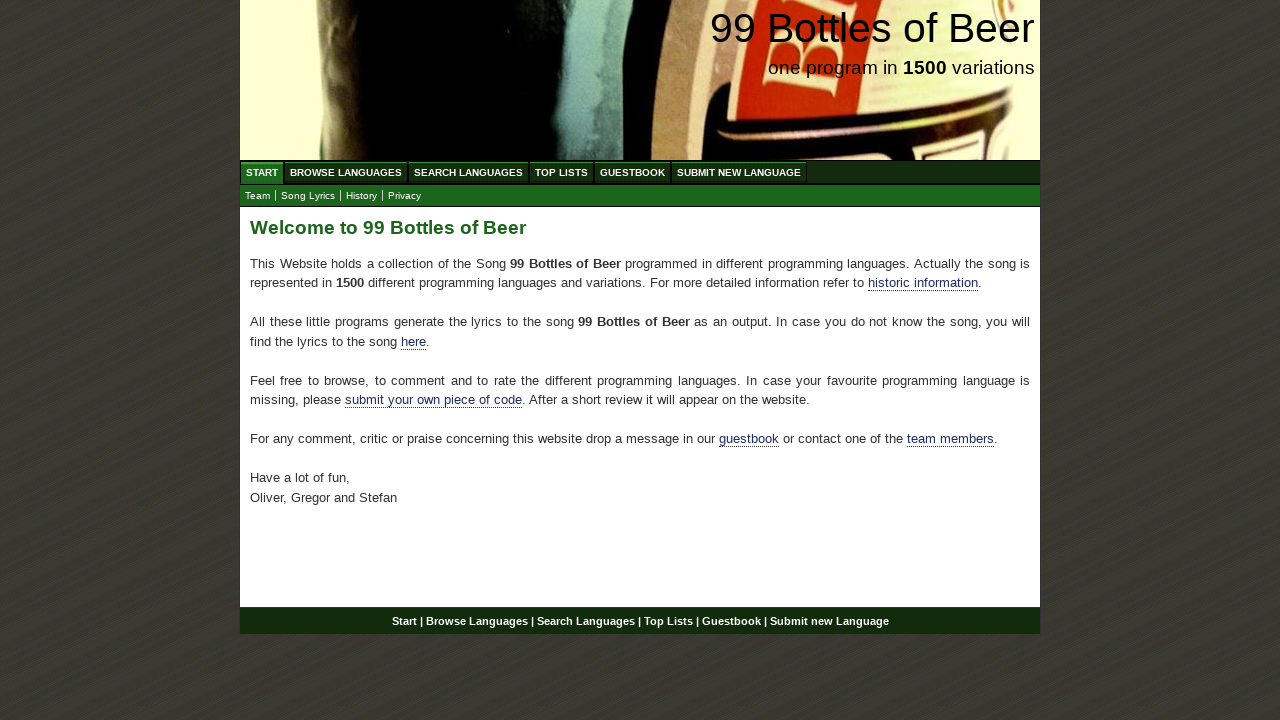

Clicked on Team link at (258, 196) on a[href='team.html']
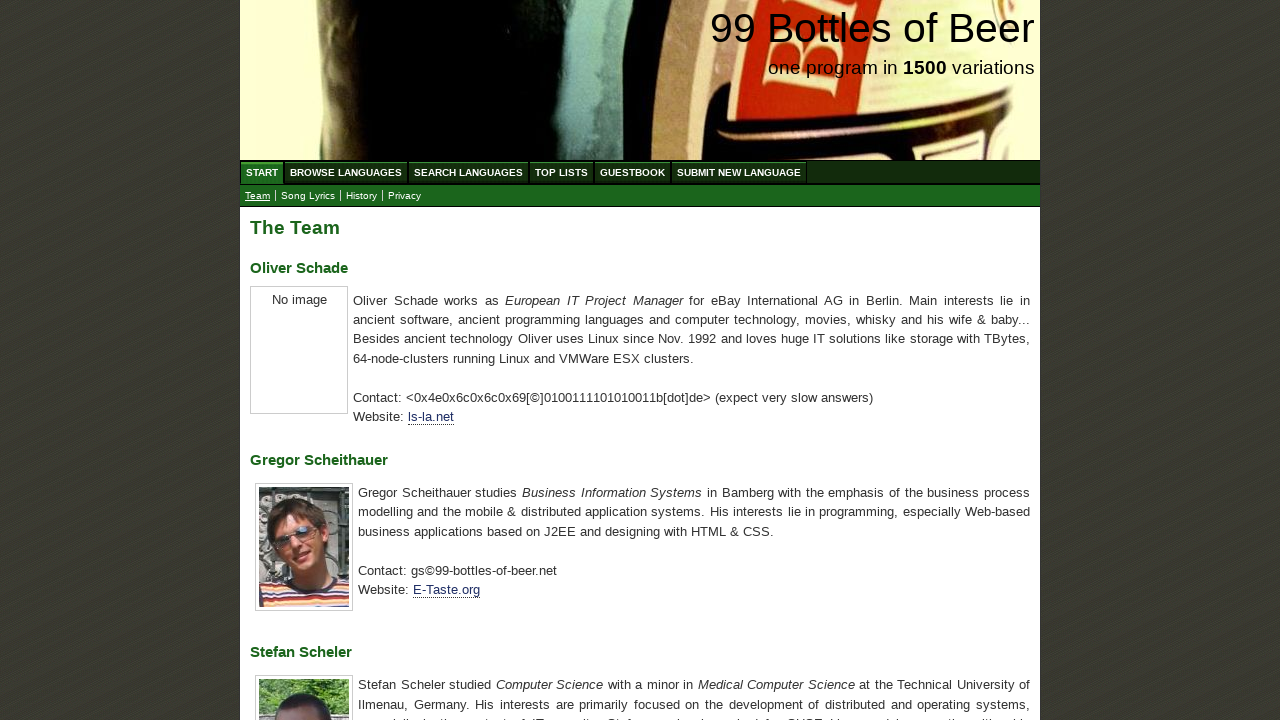

Waited for h3 elements to load
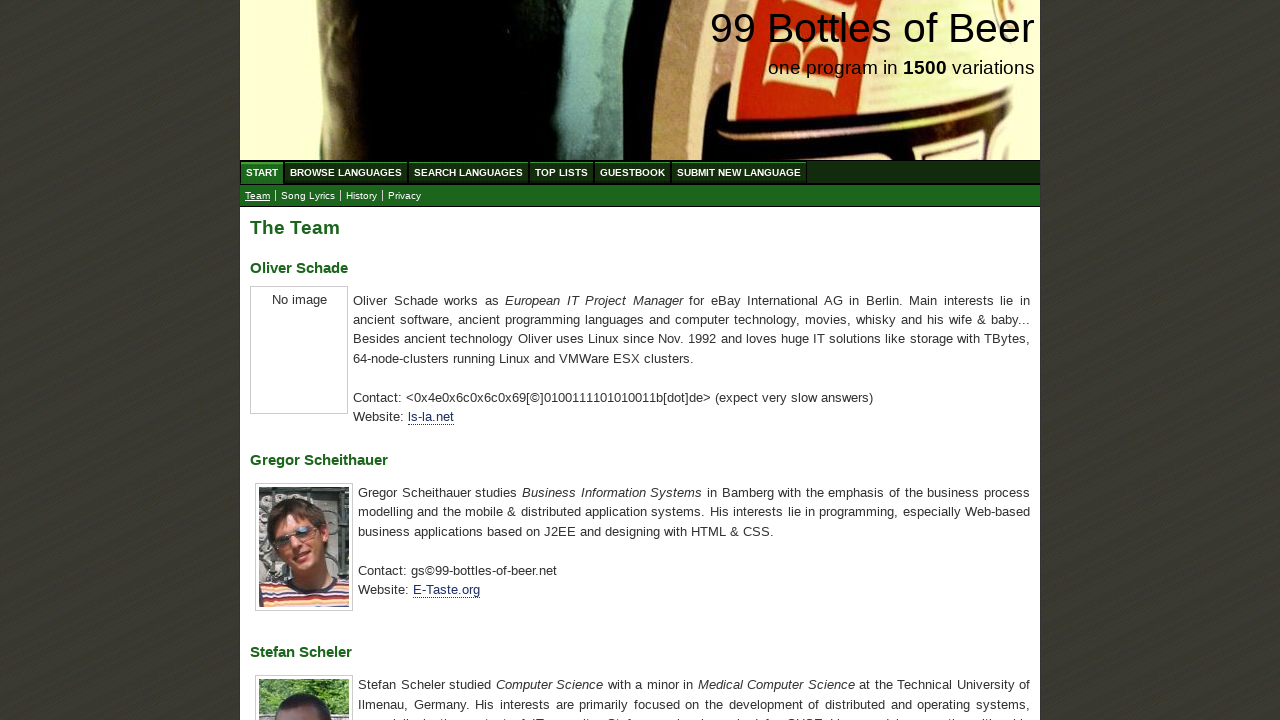

Retrieved all h3 elements from page
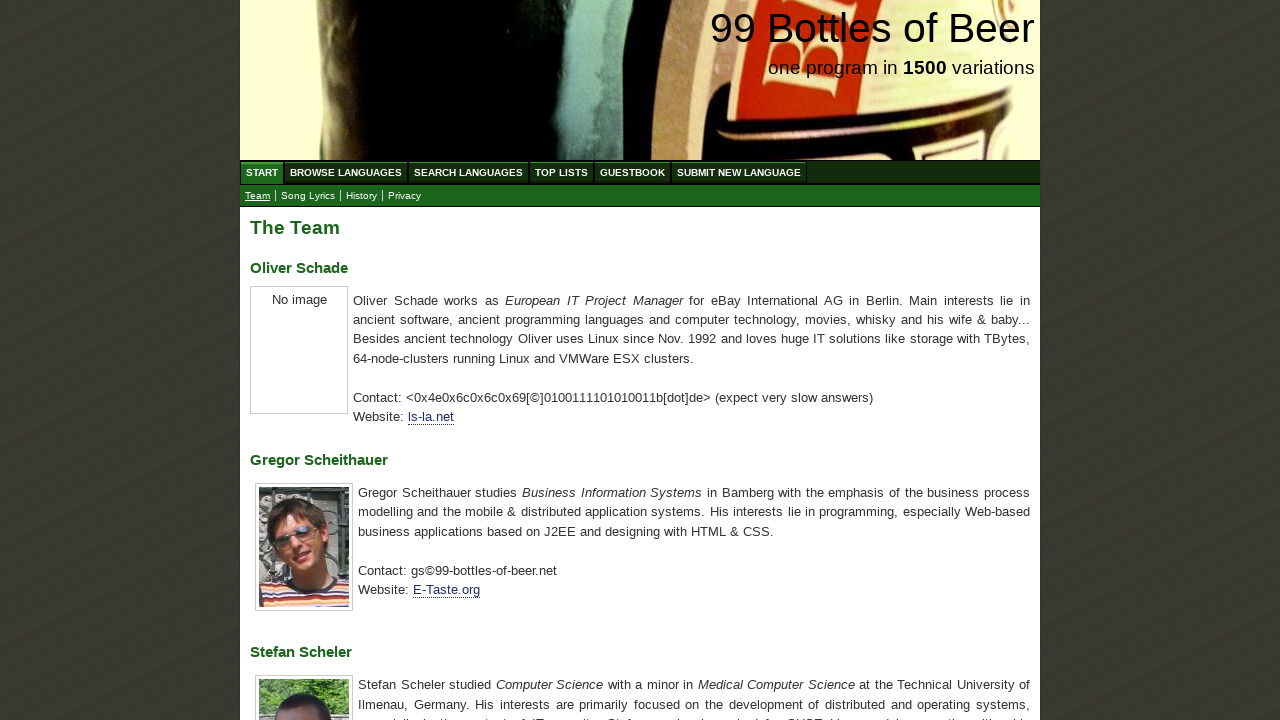

Extracted text content from h3 elements
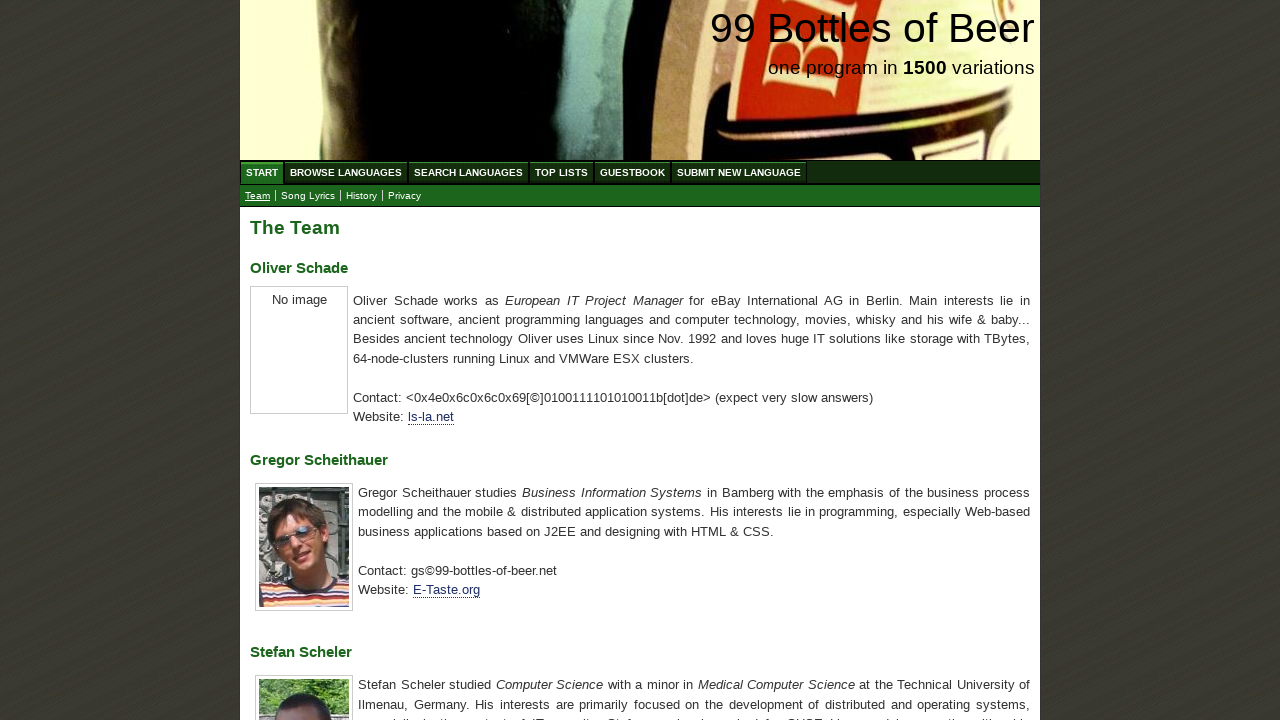

Verified author names match expected values: Oliver Schade, Gregor Scheithauer, Stefan Scheler
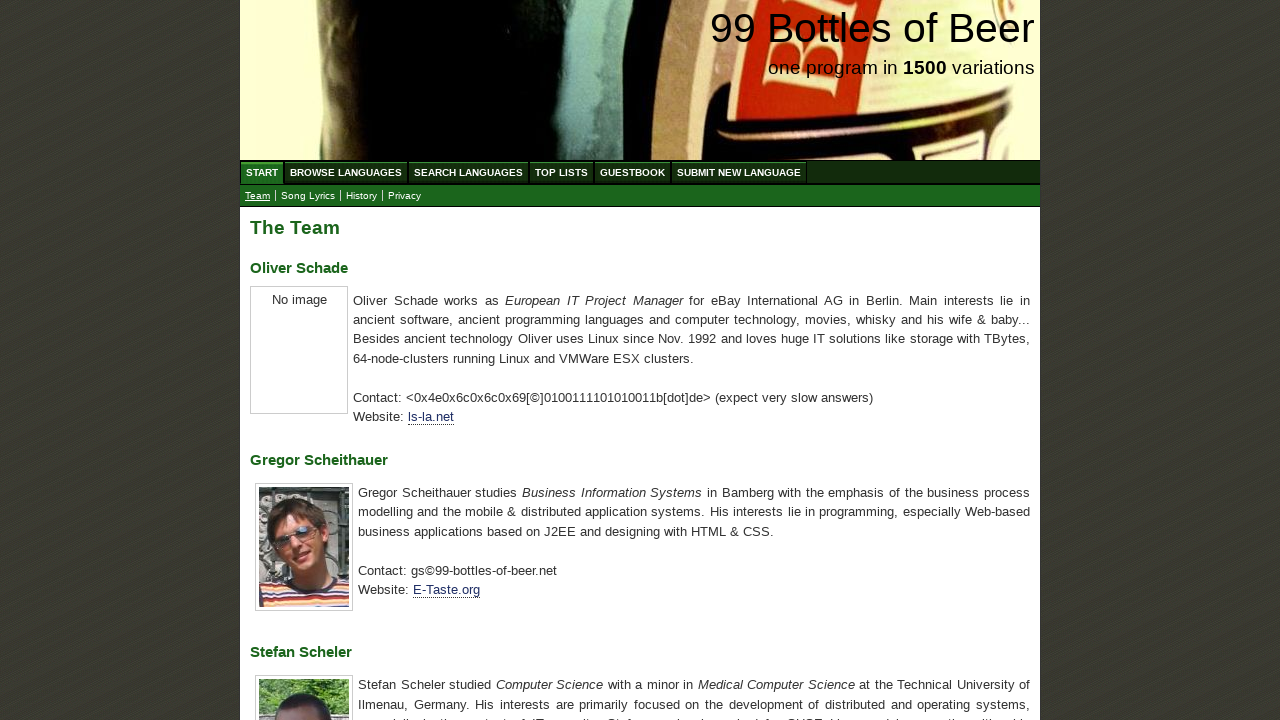

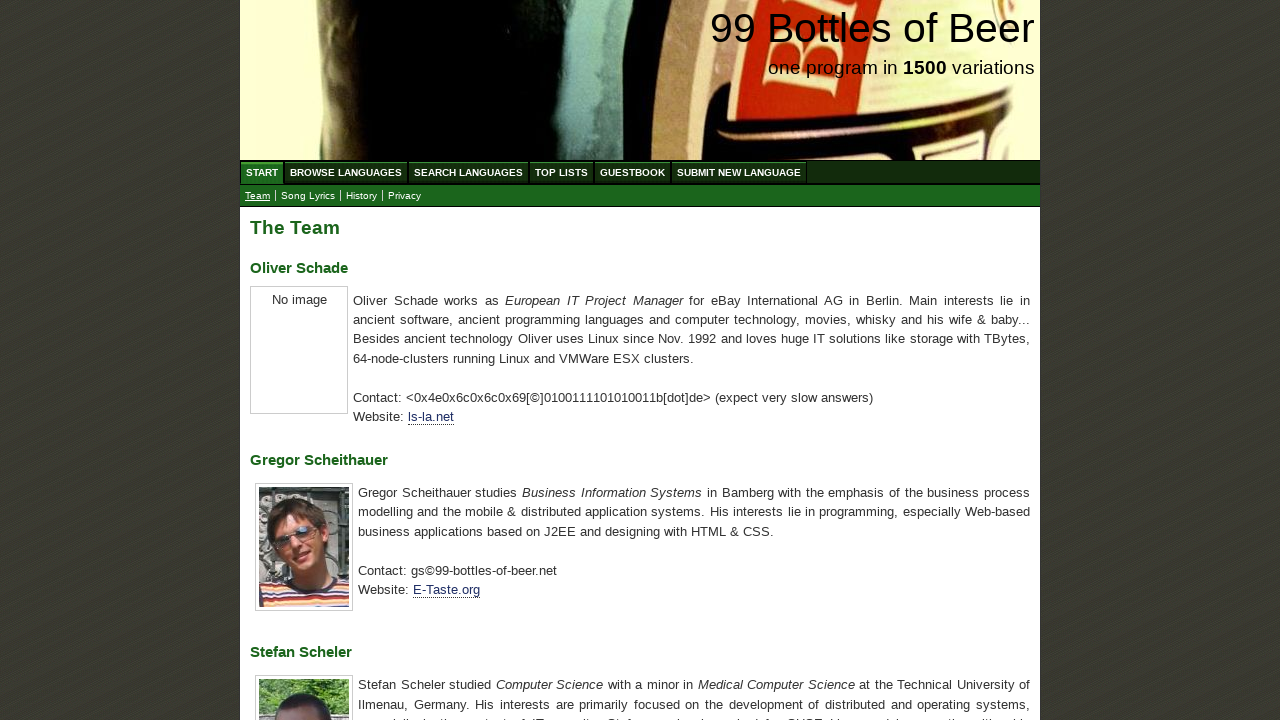